Tests passenger count dropdown functionality by clicking to open the dropdown, incrementing adult passenger count multiple times, and closing the dropdown

Starting URL: https://rahulshettyacademy.com/dropdownsPractise/

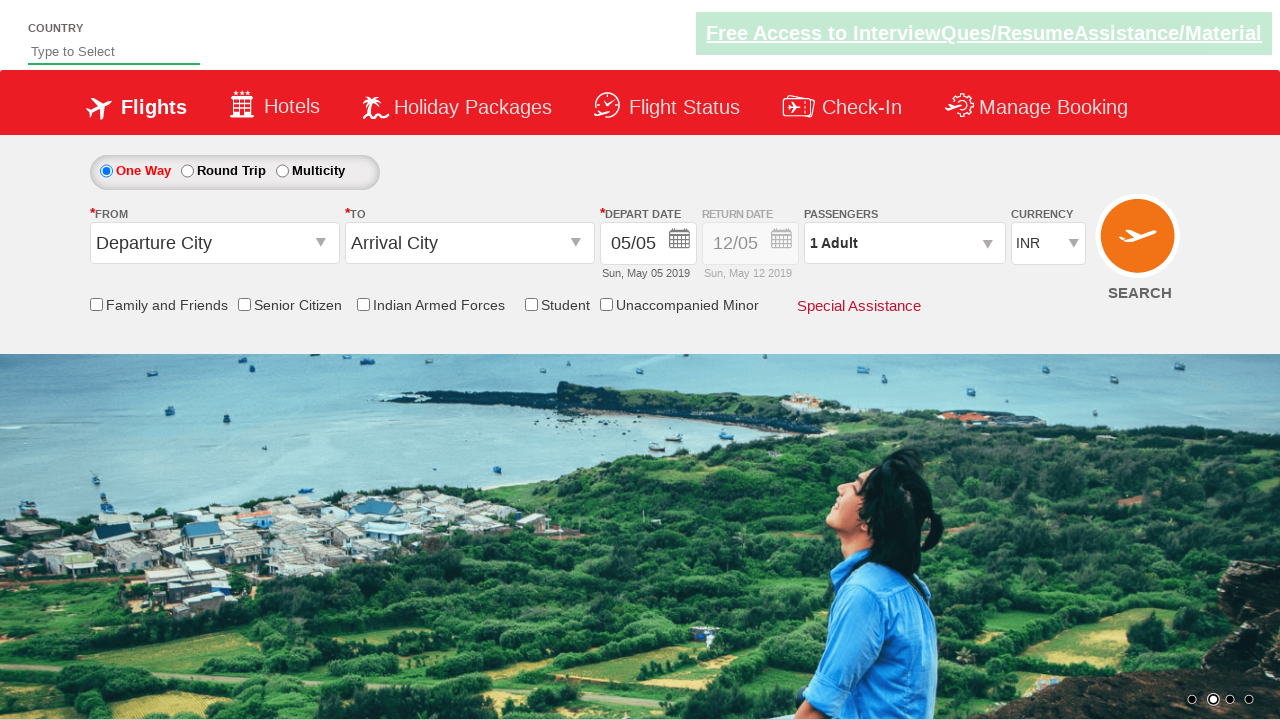

Clicked passenger info dropdown to open it at (904, 243) on #divpaxinfo
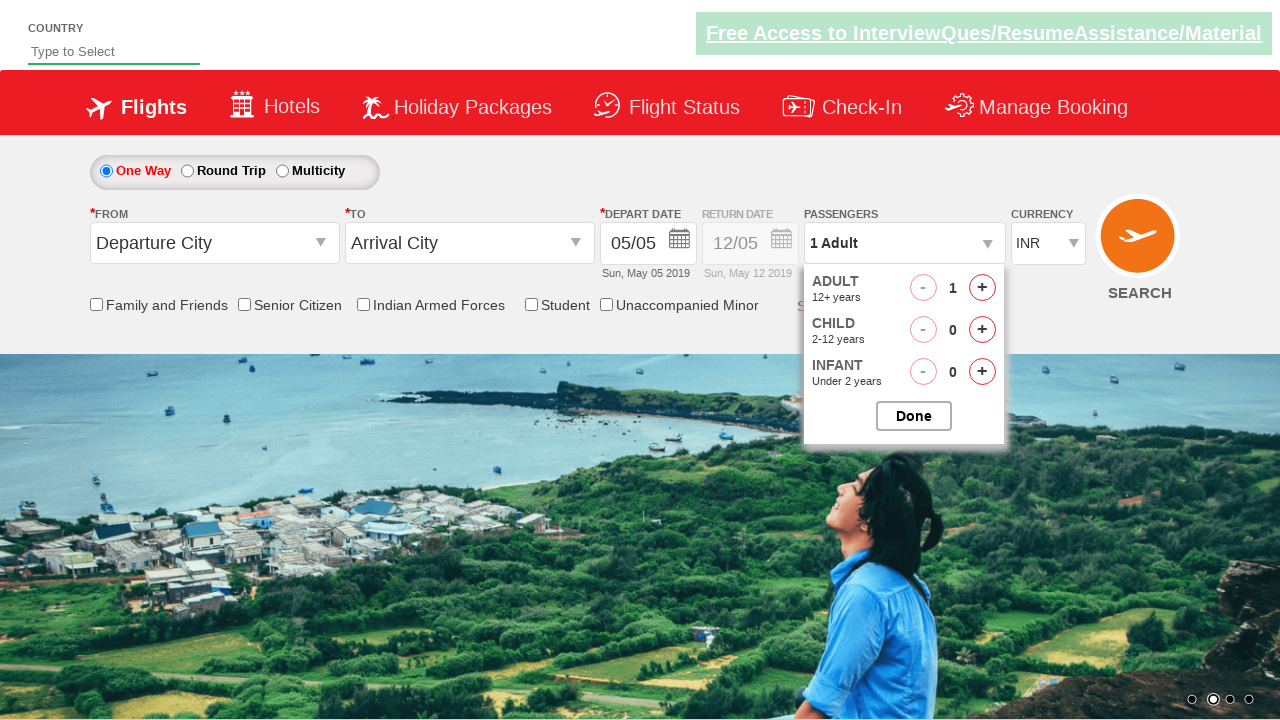

Waited 1 second for dropdown to be ready
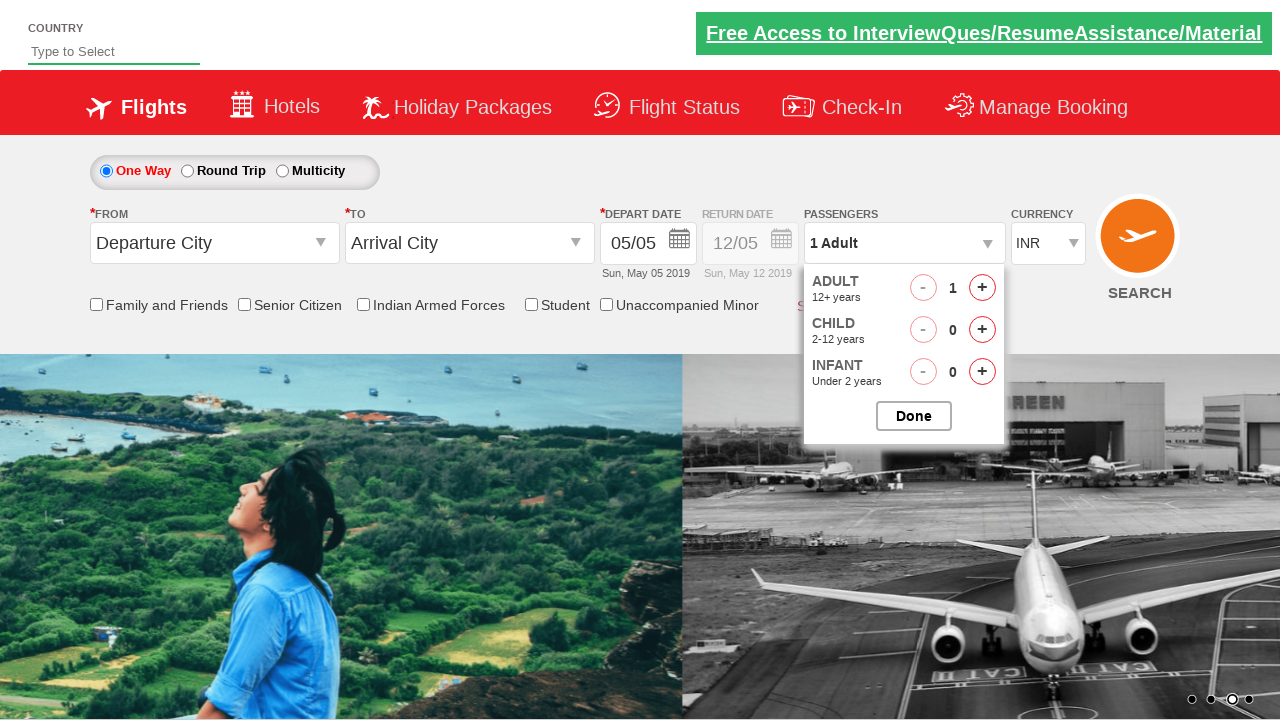

Retrieved initial passenger count: 1 Adult
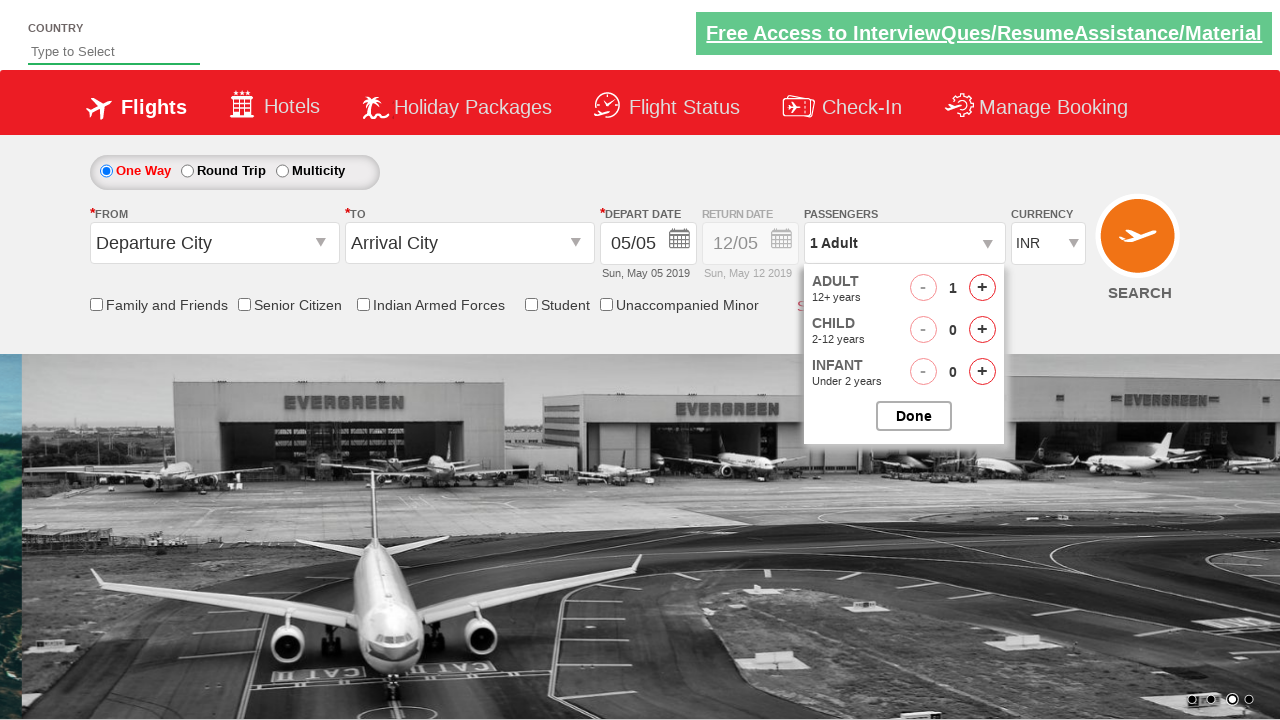

Clicked increment adult button (click 1 of 4) at (982, 288) on #hrefIncAdt
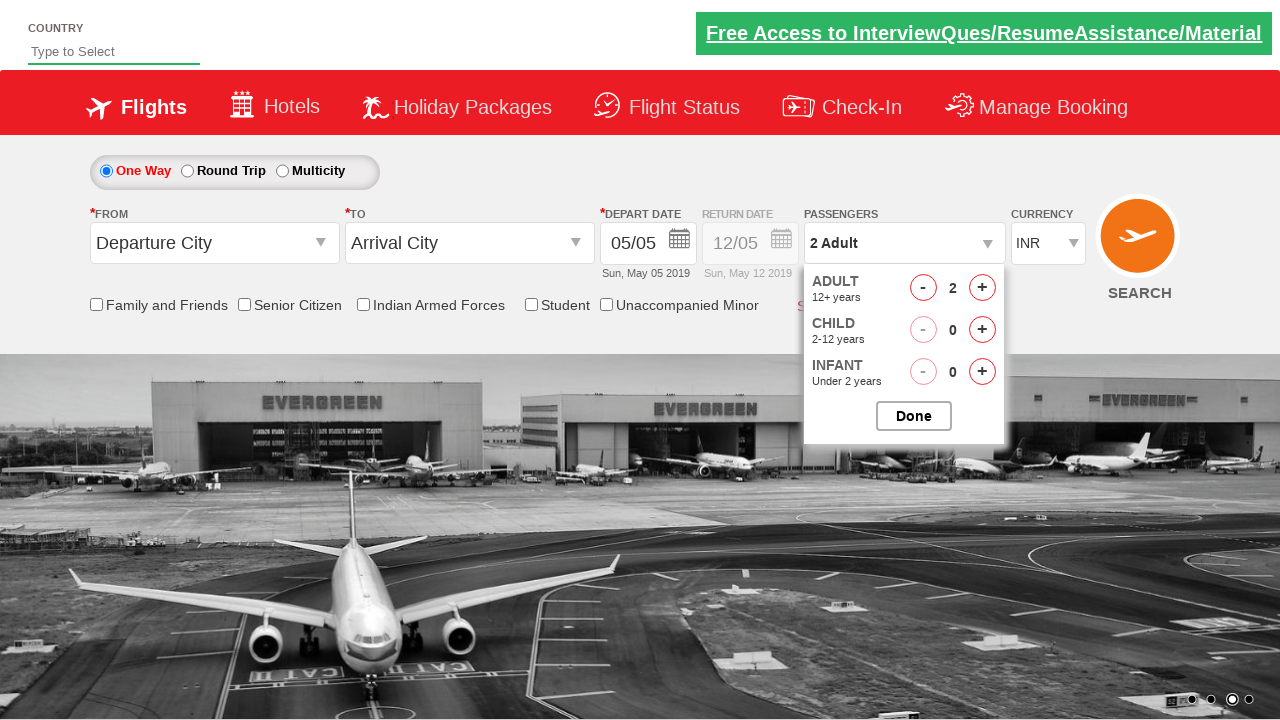

Clicked increment adult button (click 2 of 4) at (982, 288) on #hrefIncAdt
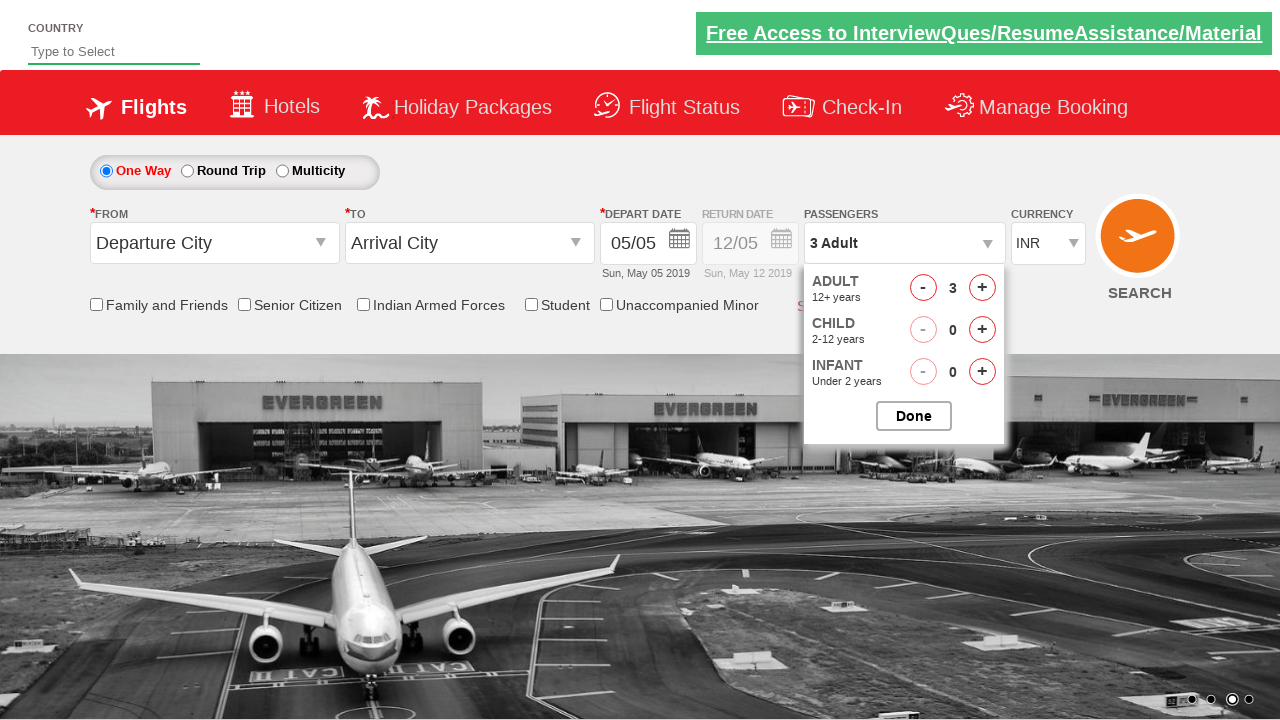

Clicked increment adult button (click 3 of 4) at (982, 288) on #hrefIncAdt
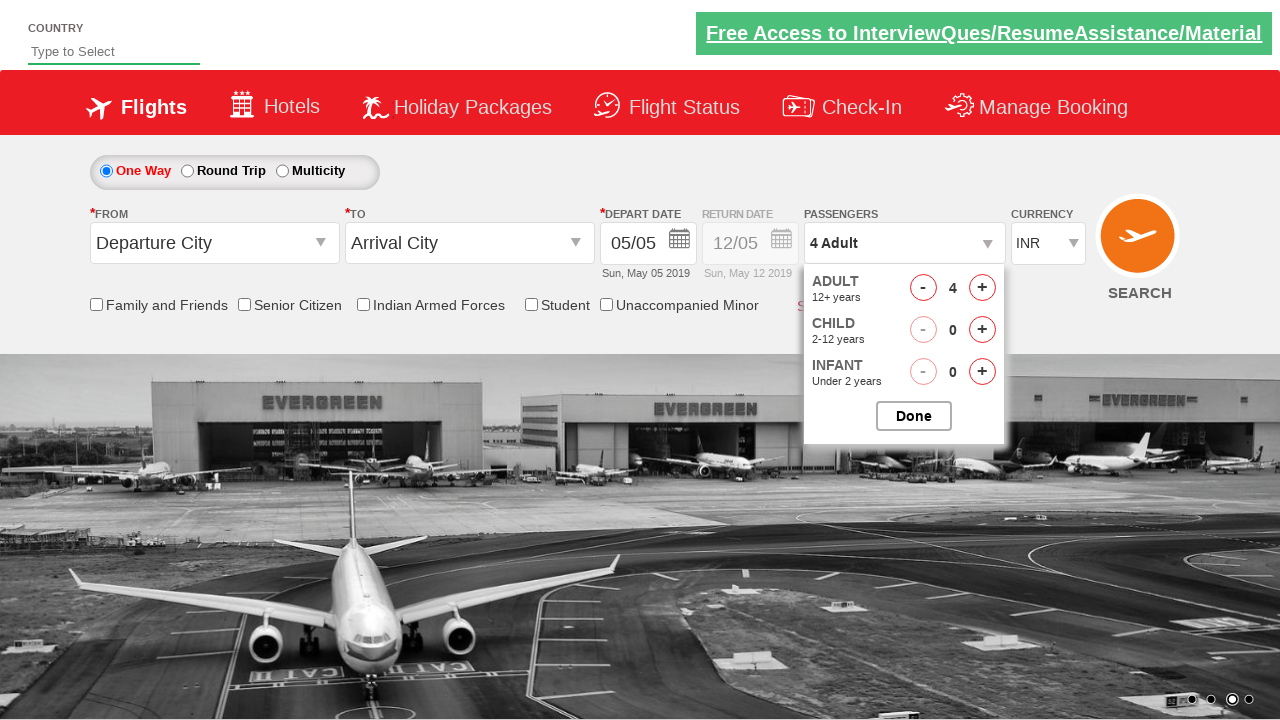

Clicked increment adult button (click 4 of 4) at (982, 288) on #hrefIncAdt
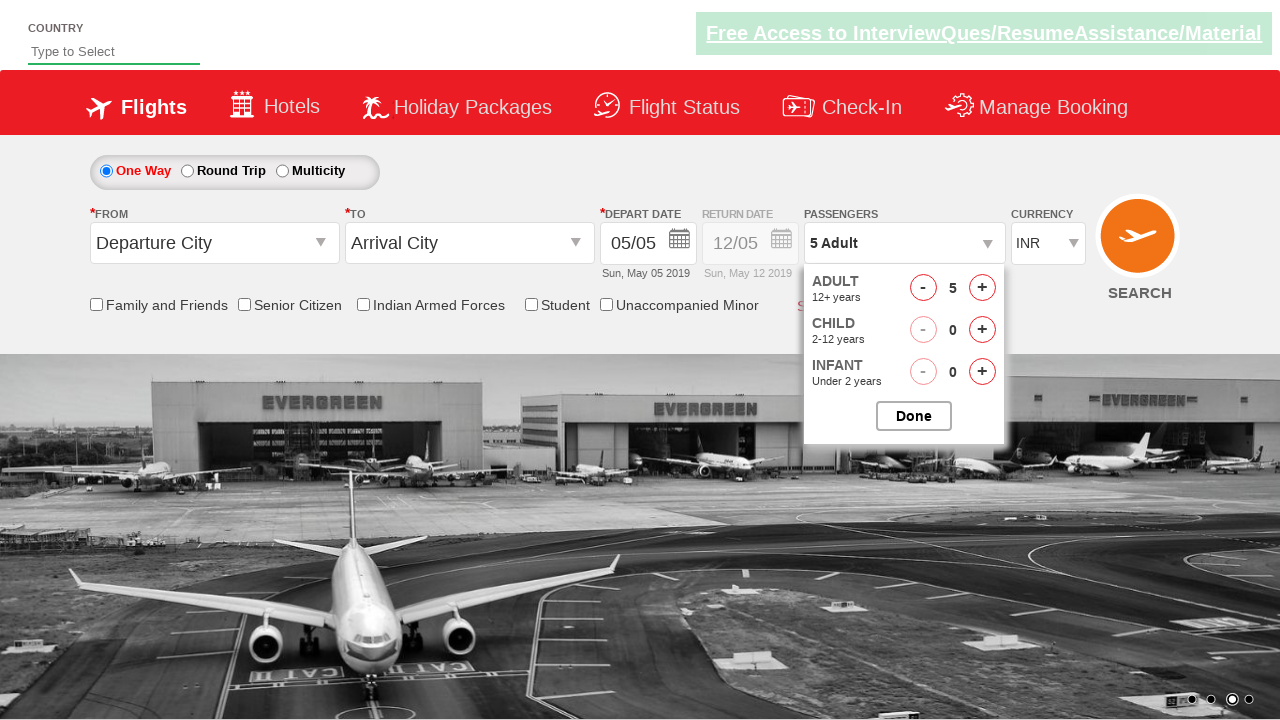

Clicked button to close passenger dropdown at (914, 416) on #btnclosepaxoption
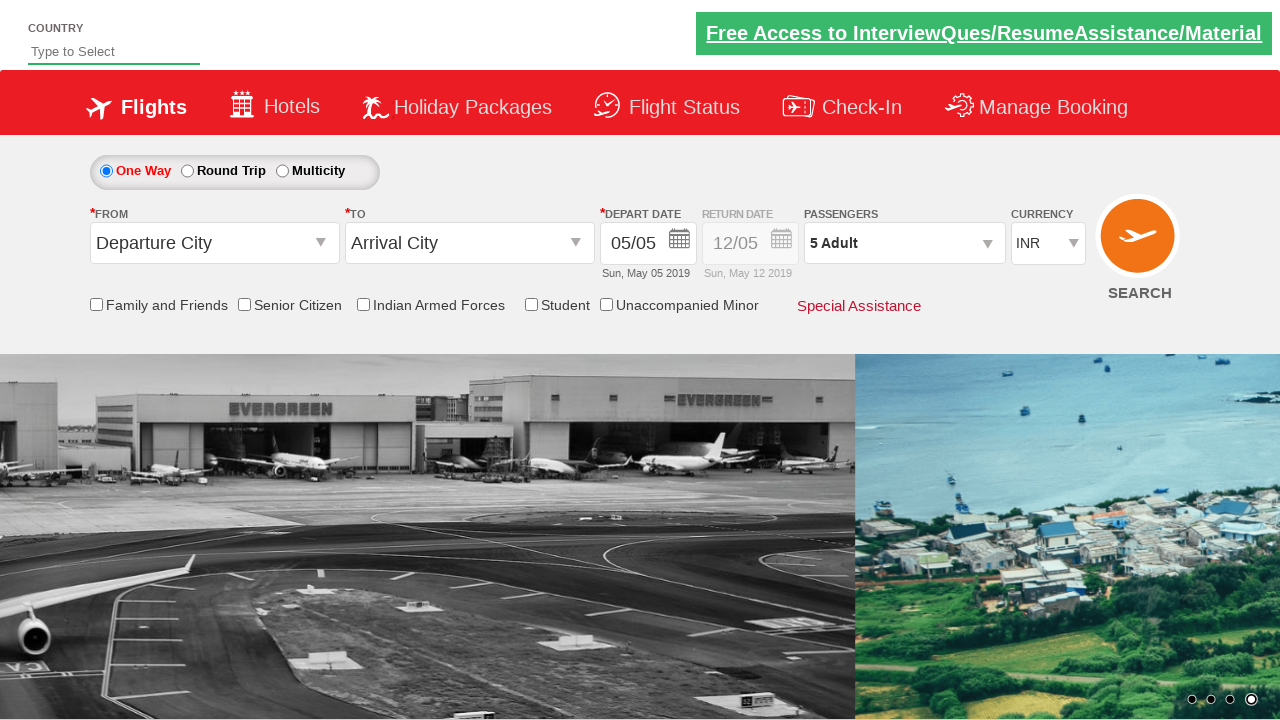

Retrieved updated passenger count: 5 Adult
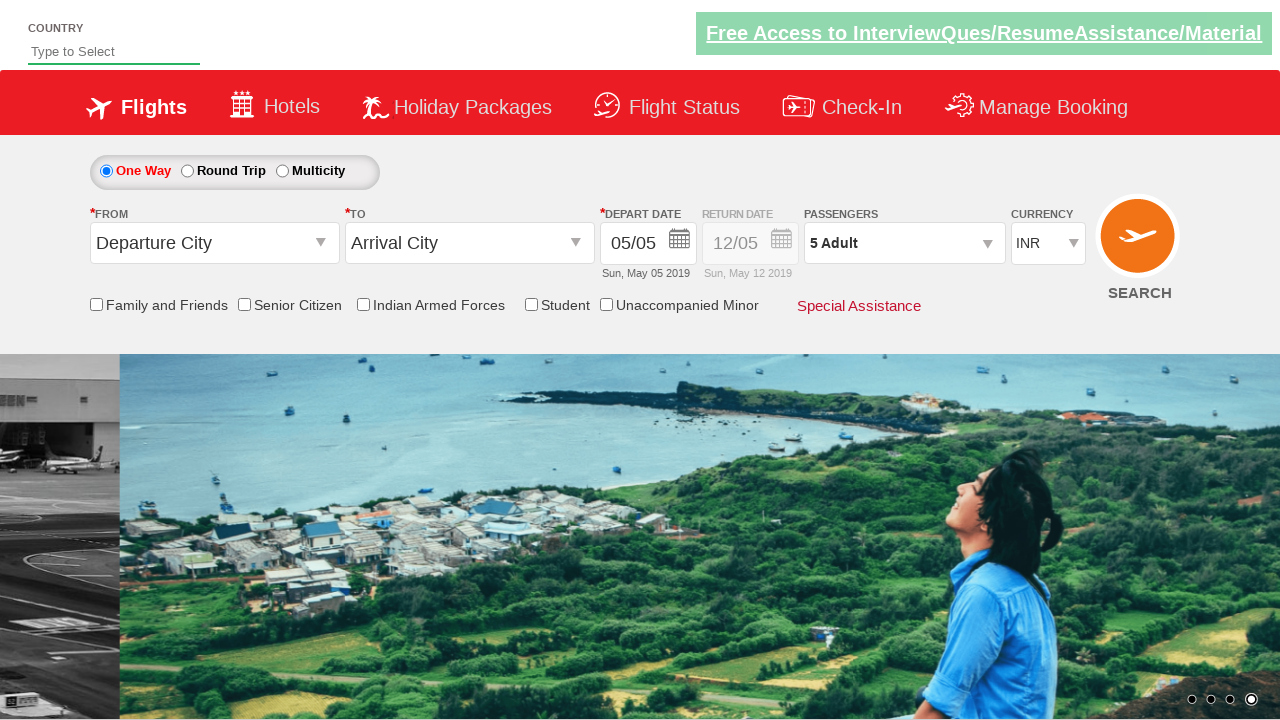

Assertion passed: passenger count is '5 Adult'
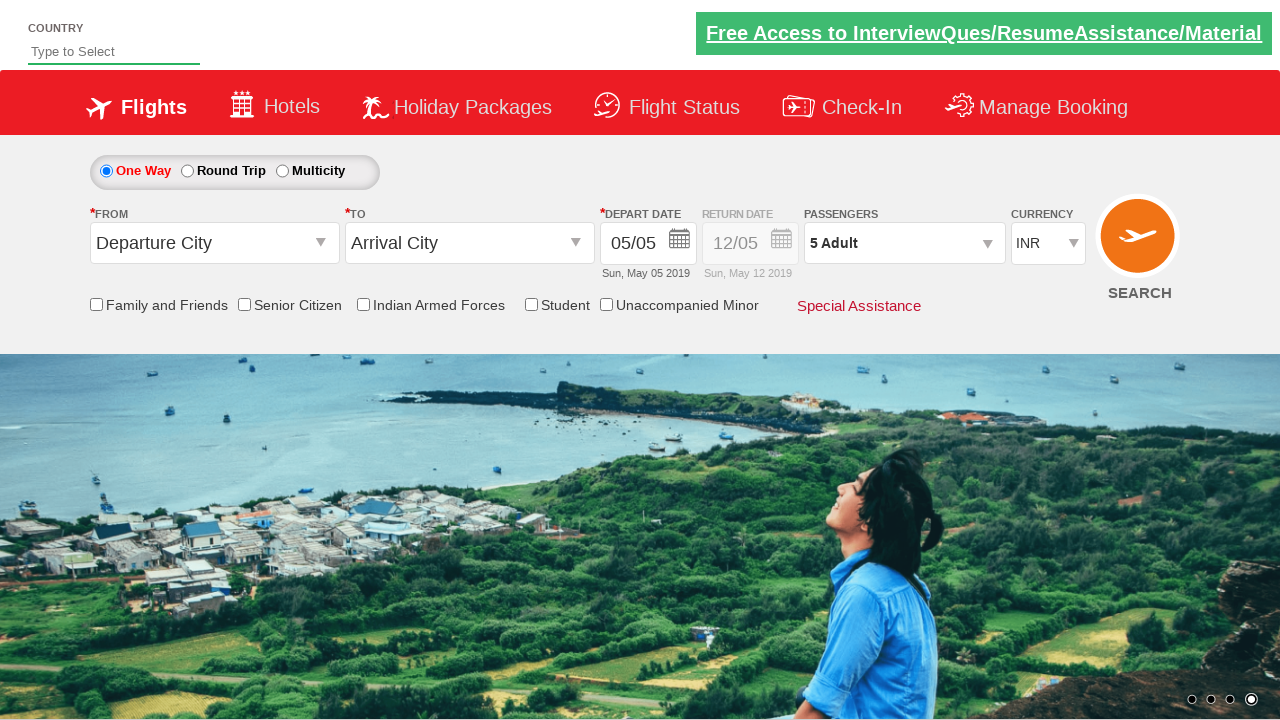

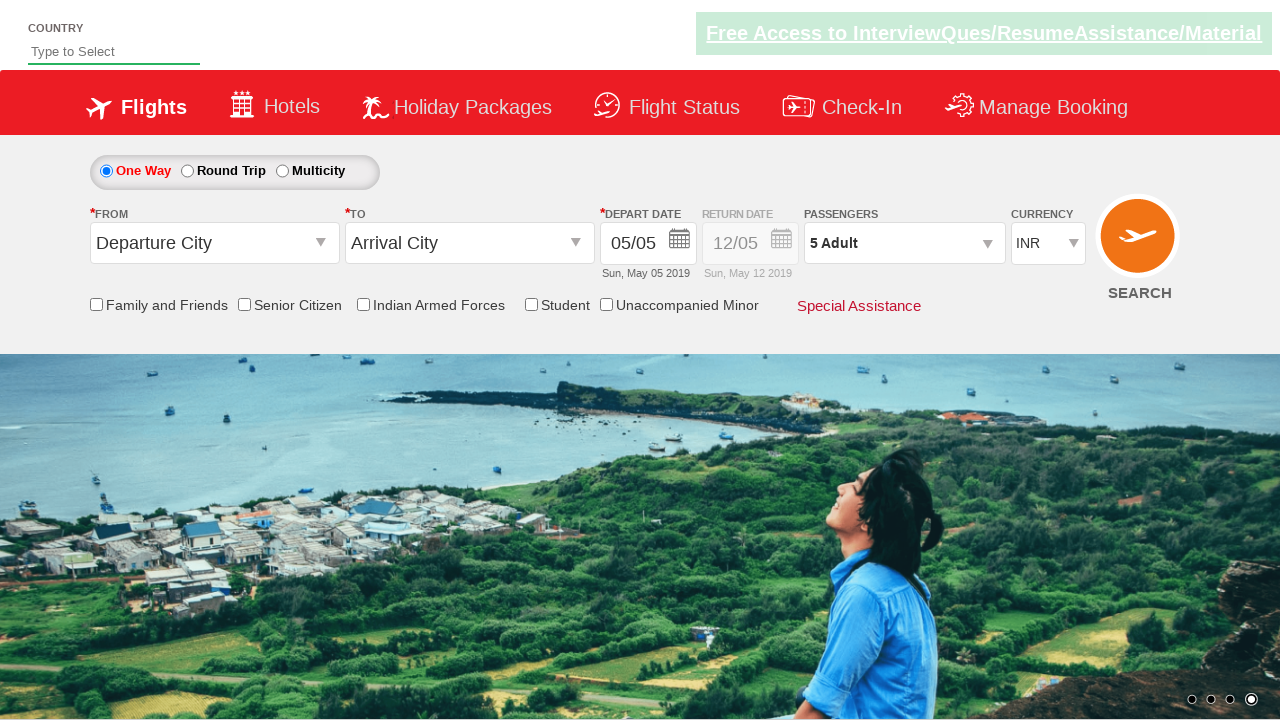